Tests the visibility of the Verticals dropdown menu by hovering over it

Starting URL: https://www.tranktechnologies.com/

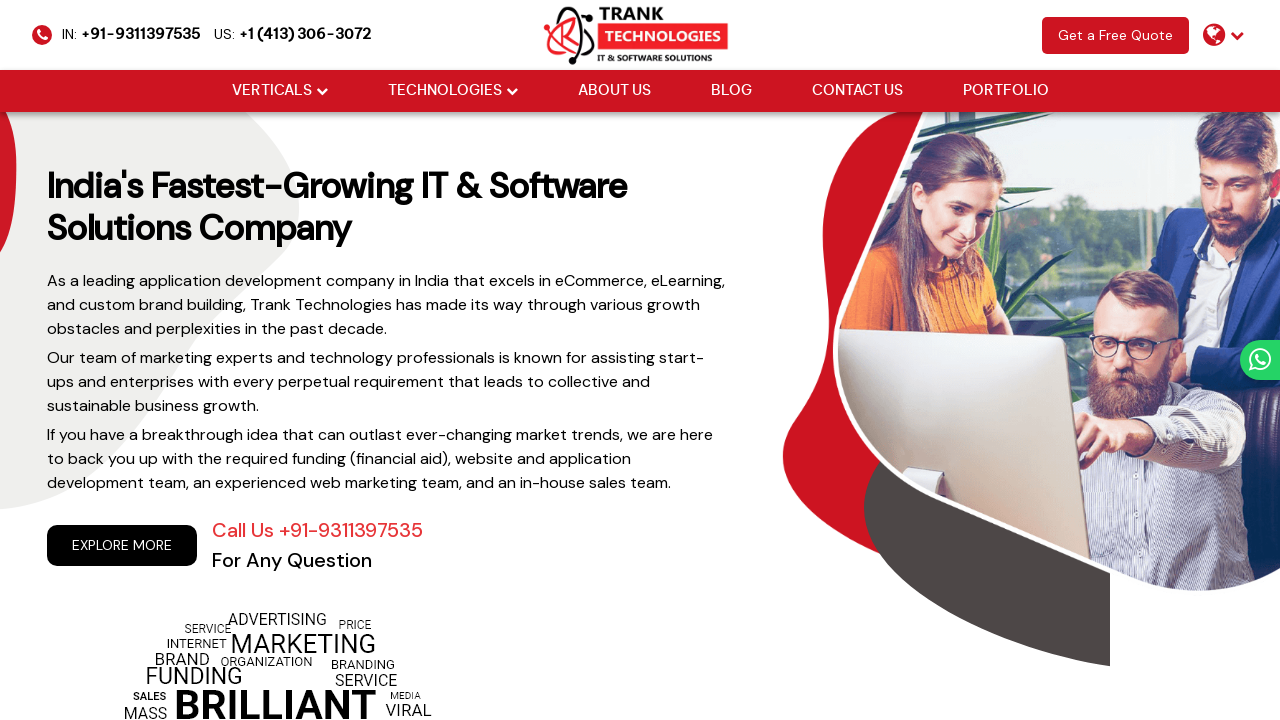

Hovered over the Verticals dropdown menu chevron icon at (322, 91) on (//i[@class='fa fa-chevron-down'])[2]
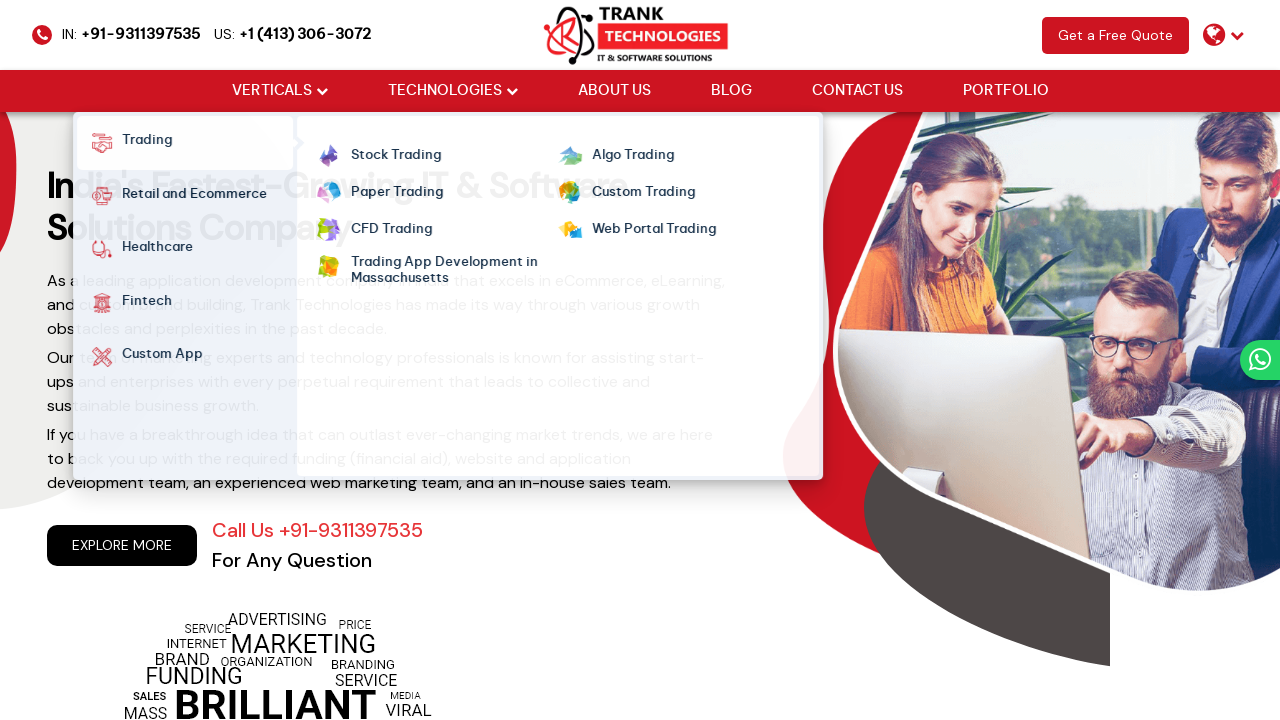

Verified that the Verticals dropdown chevron icon is visible
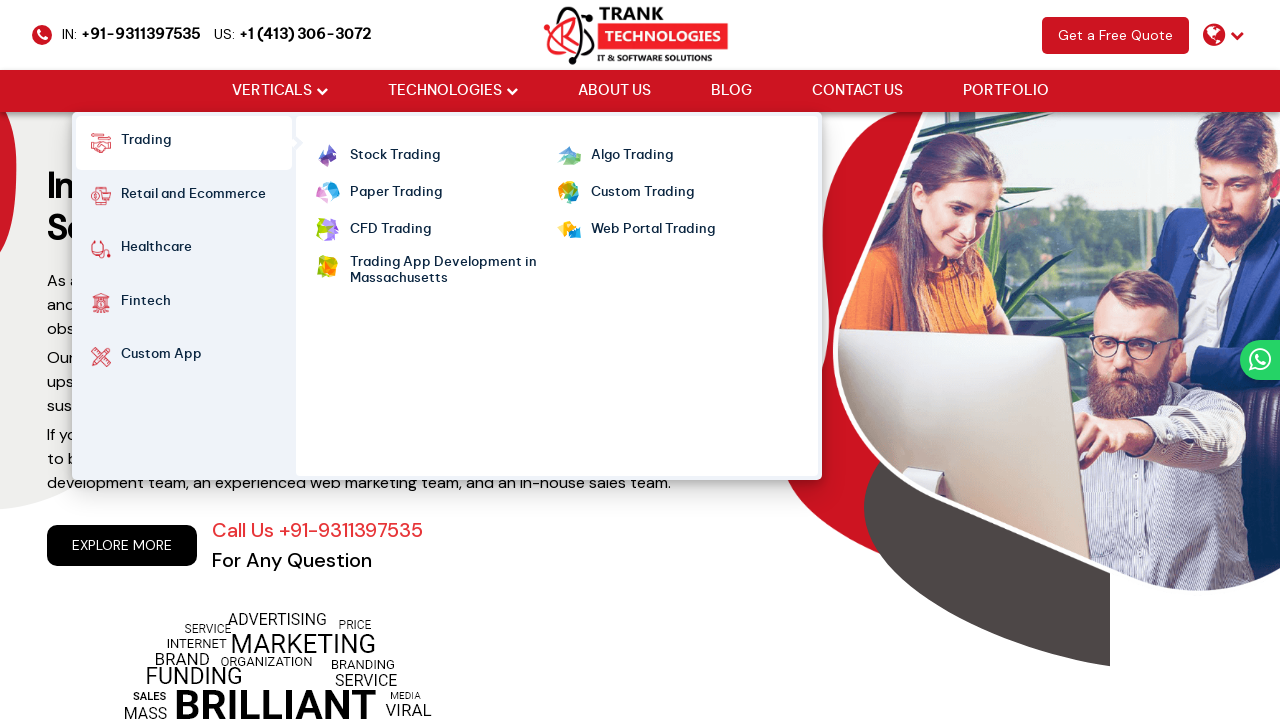

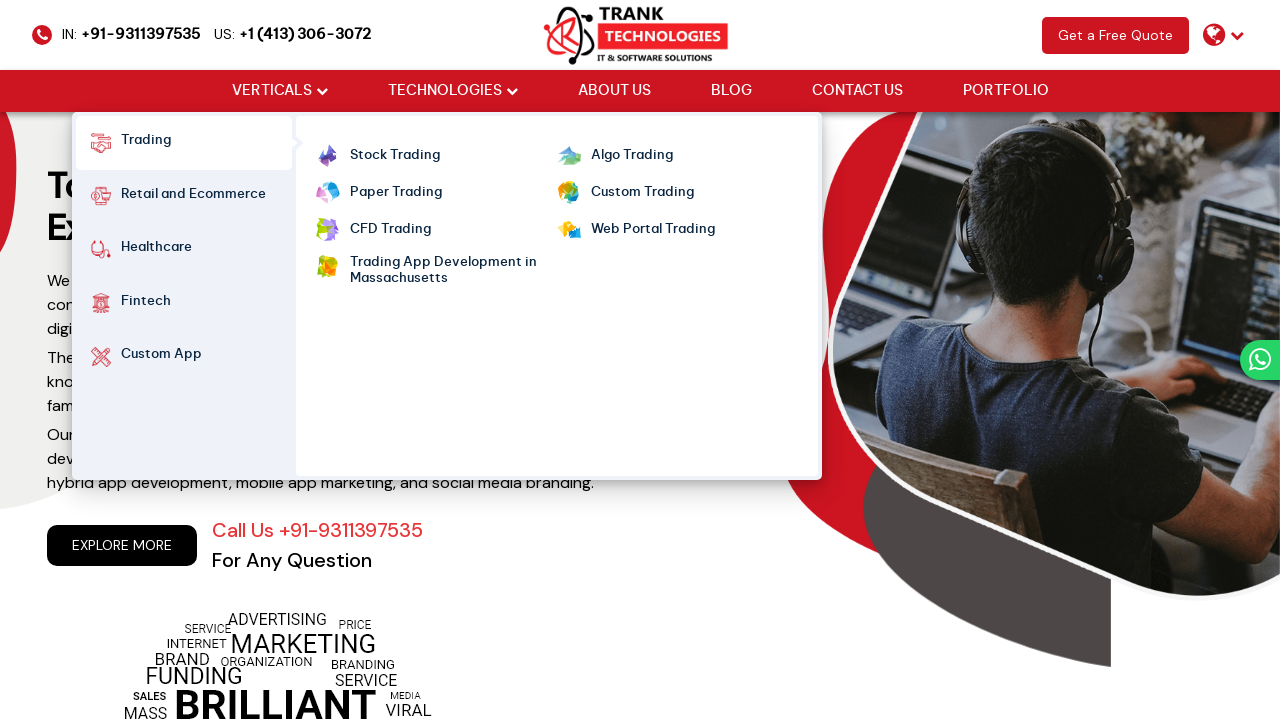